Tests checkbox functionality by verifying initial selection states and then clicking to toggle checkbox #1 from unselected to selected state

Starting URL: http://the-internet.herokuapp.com/checkboxes

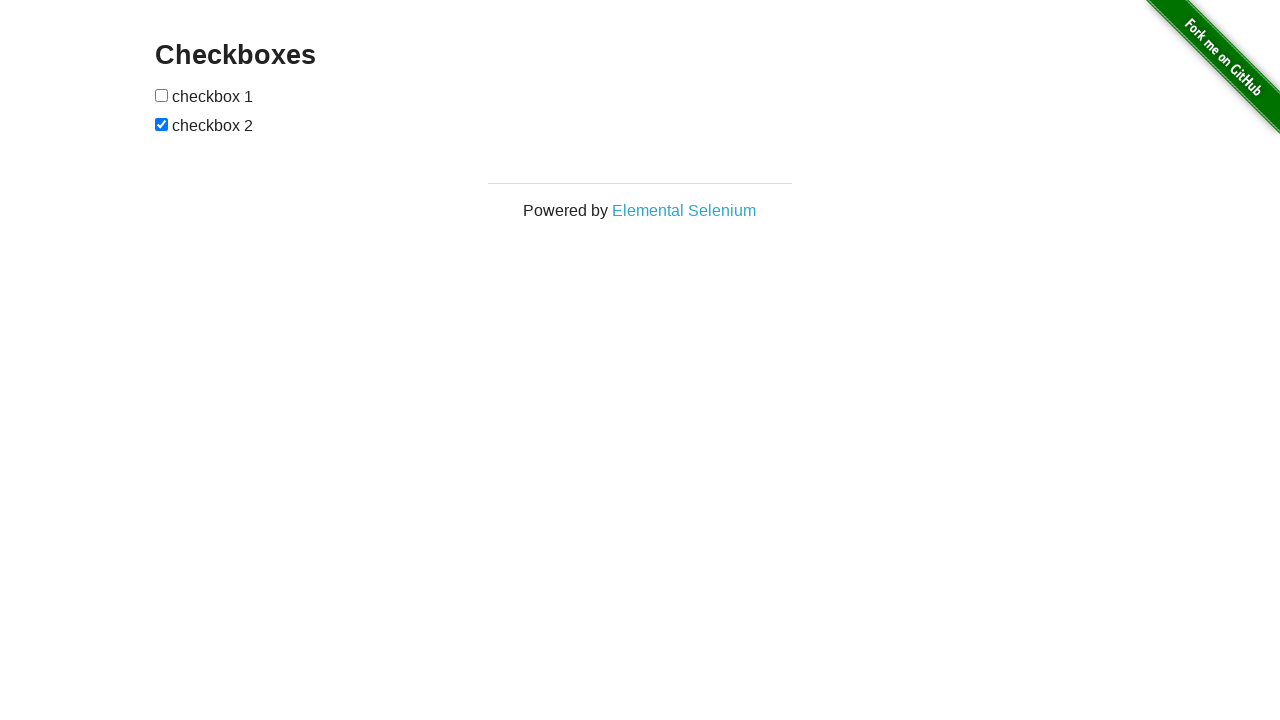

Waited for checkboxes to become visible on the page
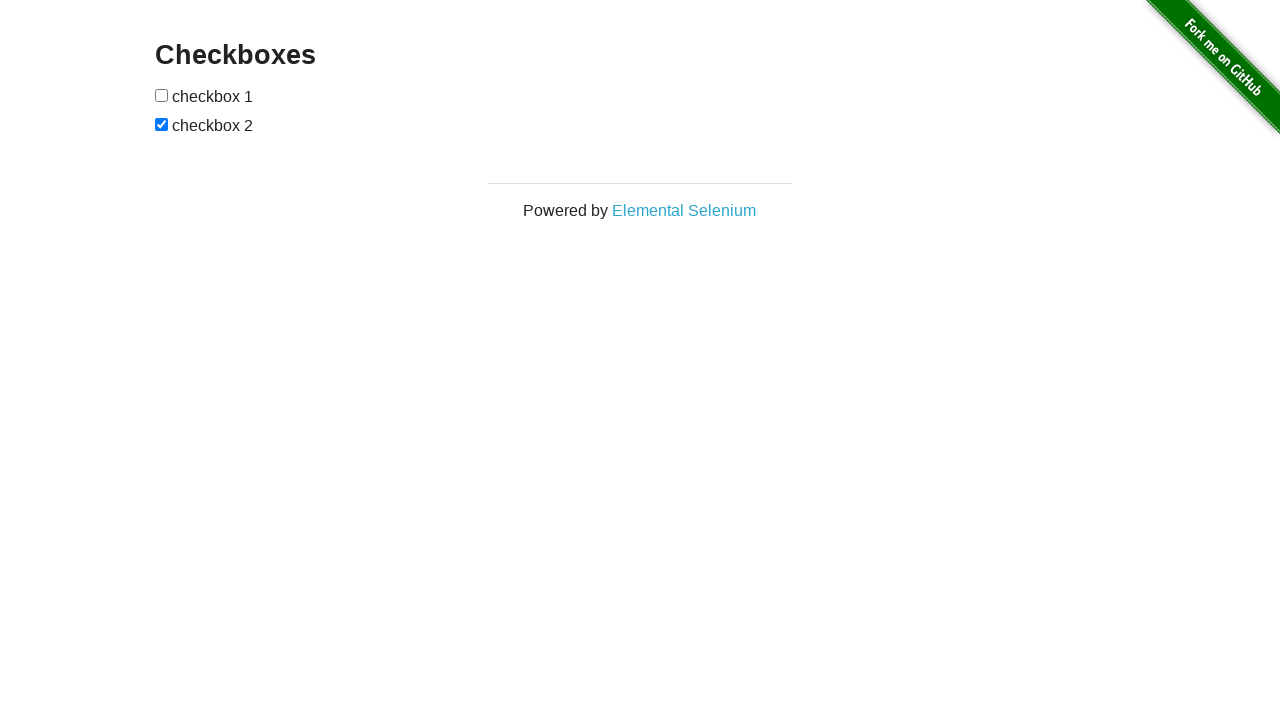

Located the first checkbox element (#1)
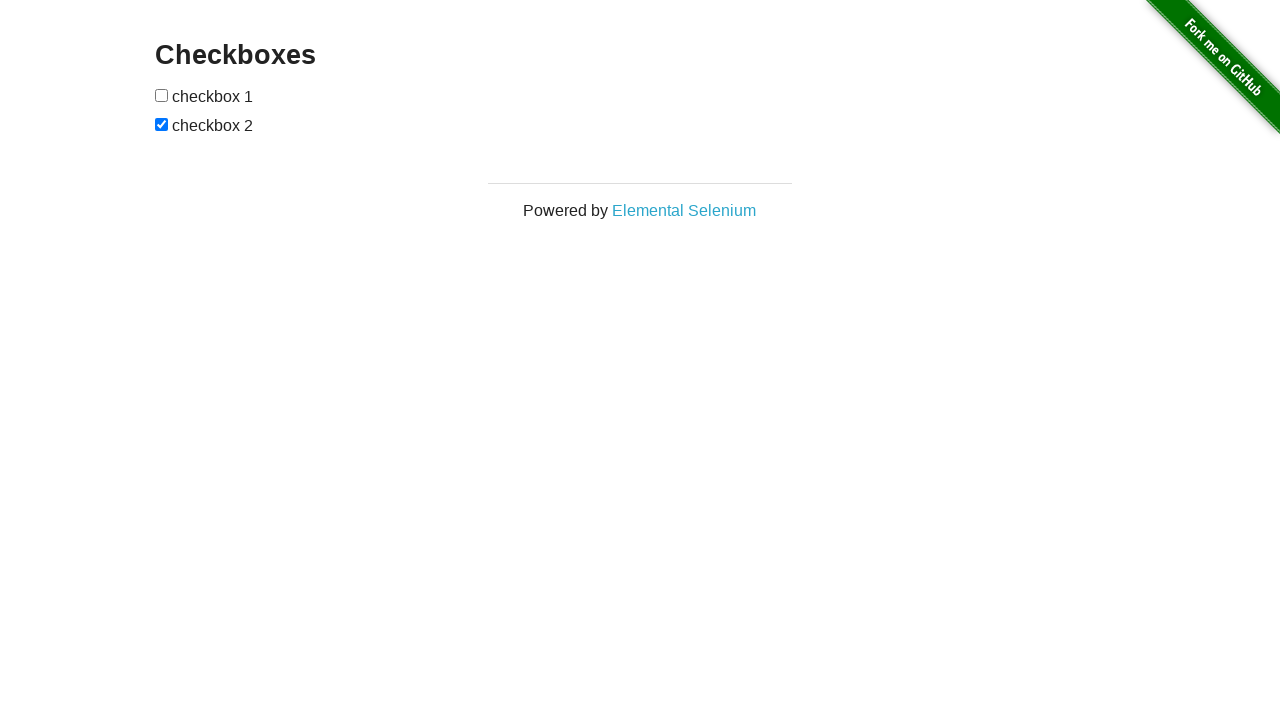

Verified that checkbox #1 is not selected by default
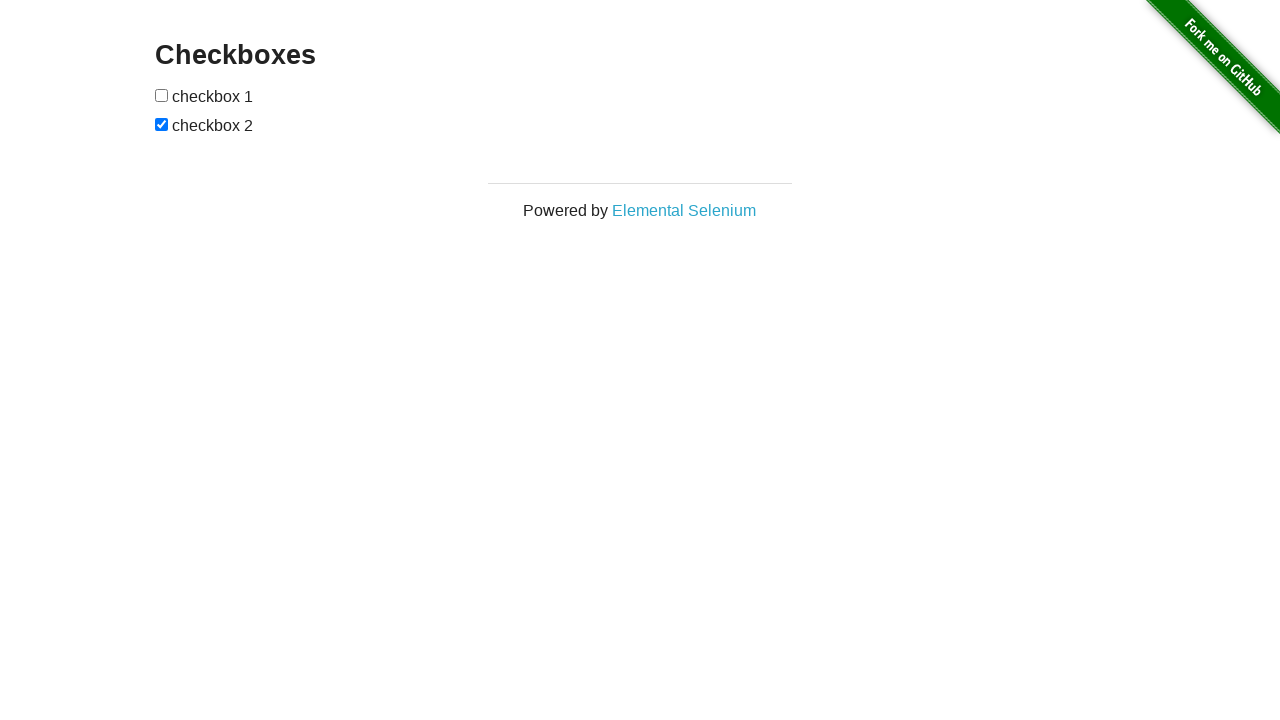

Clicked checkbox #1 to toggle it from unselected to selected at (162, 95) on input[type='checkbox'] >> nth=0
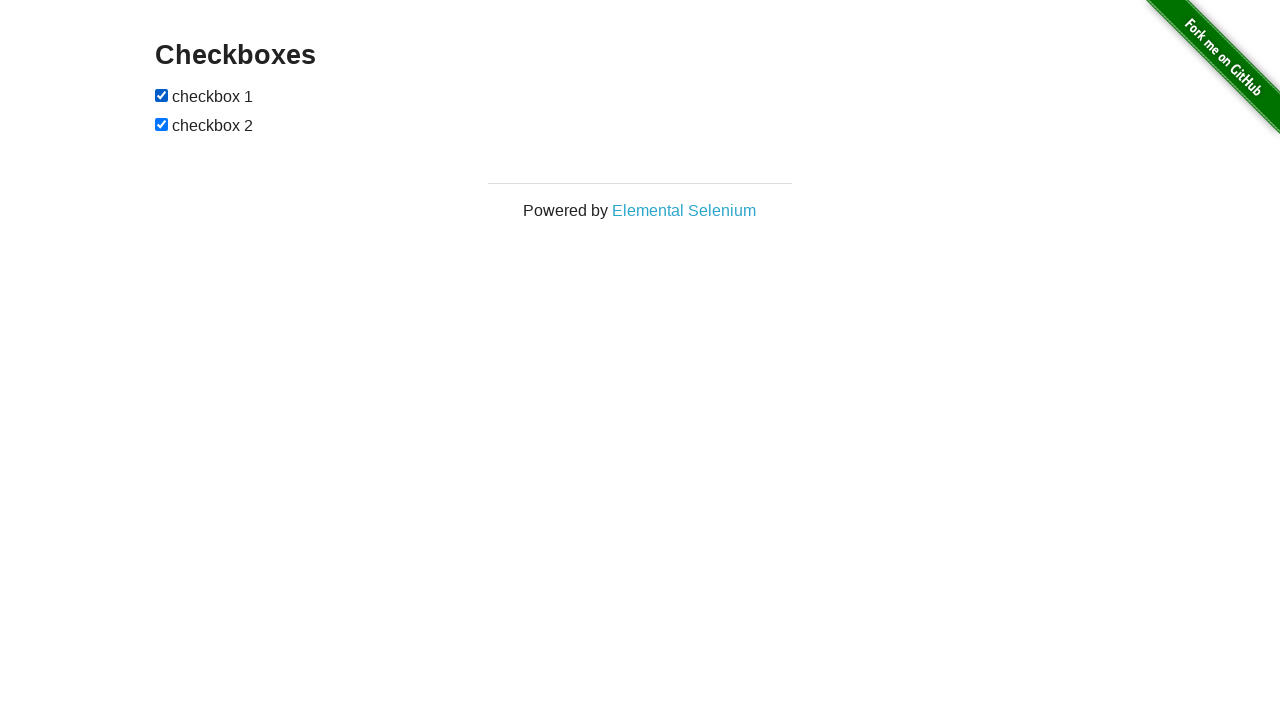

Verified that checkbox #1 is now selected after clicking
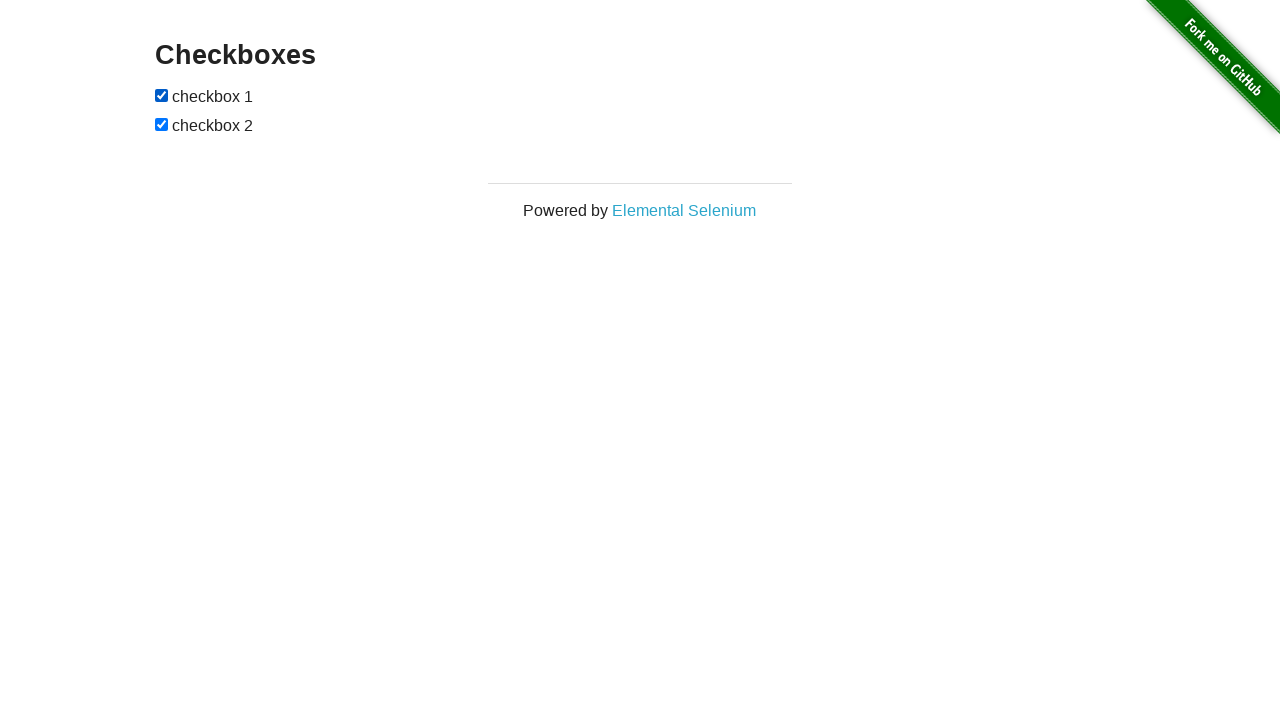

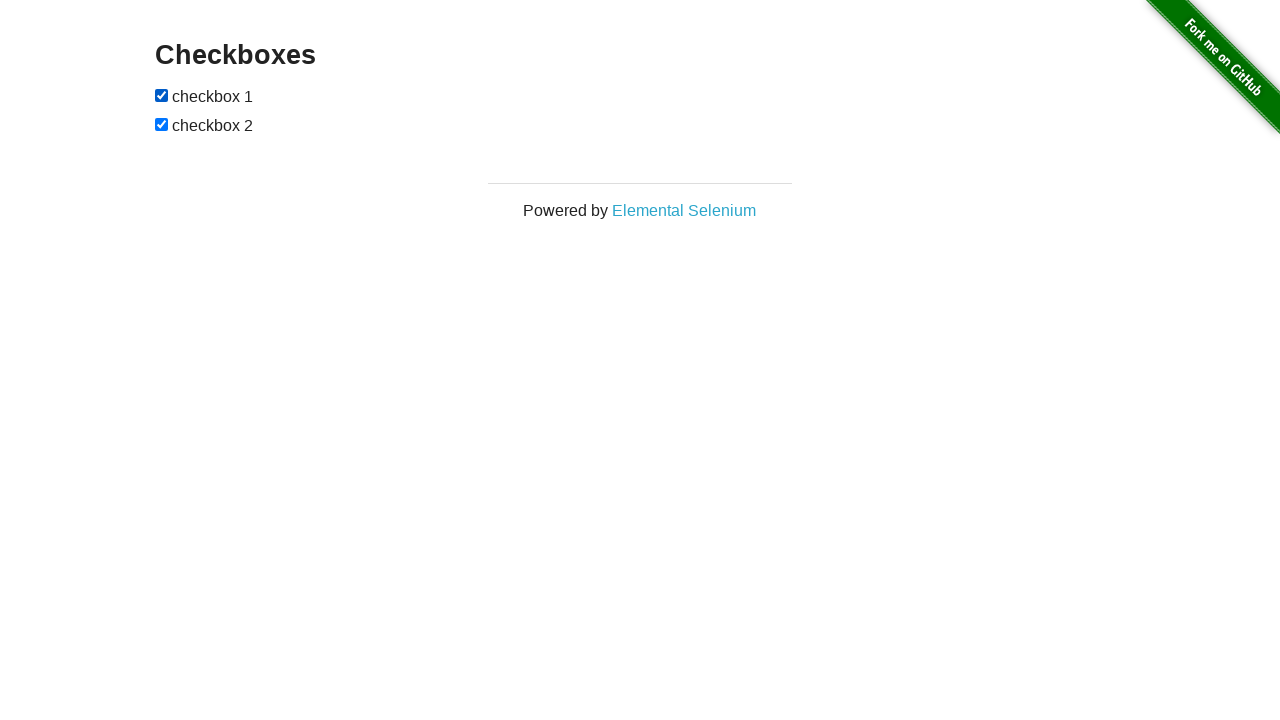